Tests clicking on a dynamically appearing button on the demoqa.com dynamic properties page. The button becomes visible after a delay, demonstrating implicit wait functionality.

Starting URL: https://demoqa.com/dynamic-properties

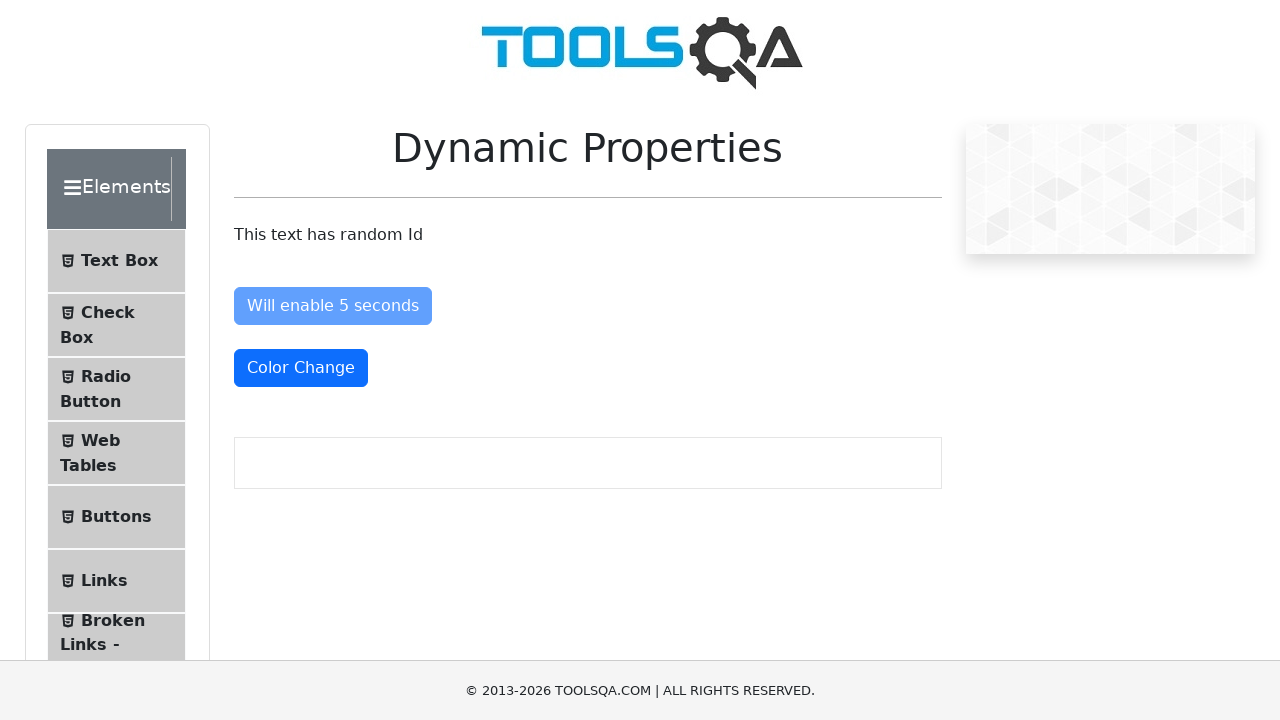

Waited for 'Visible After 5 Seconds' button to appear
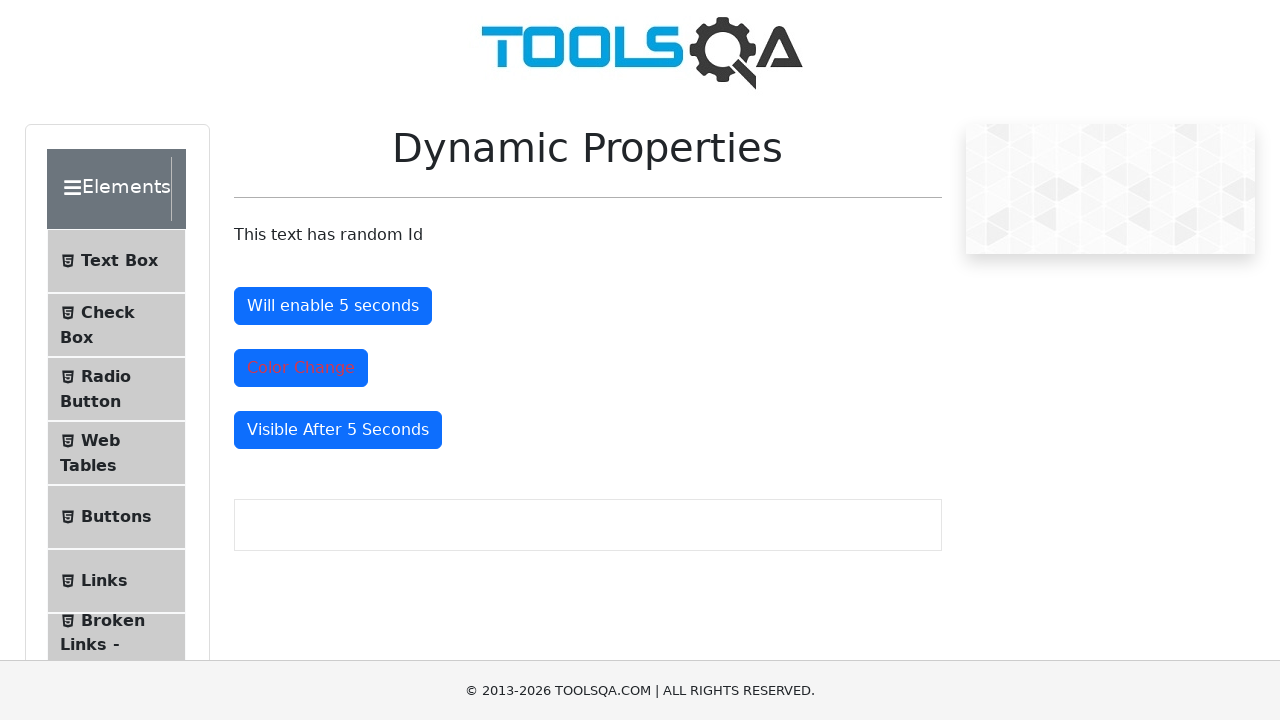

Clicked the dynamically appearing button at (338, 430) on #visibleAfter
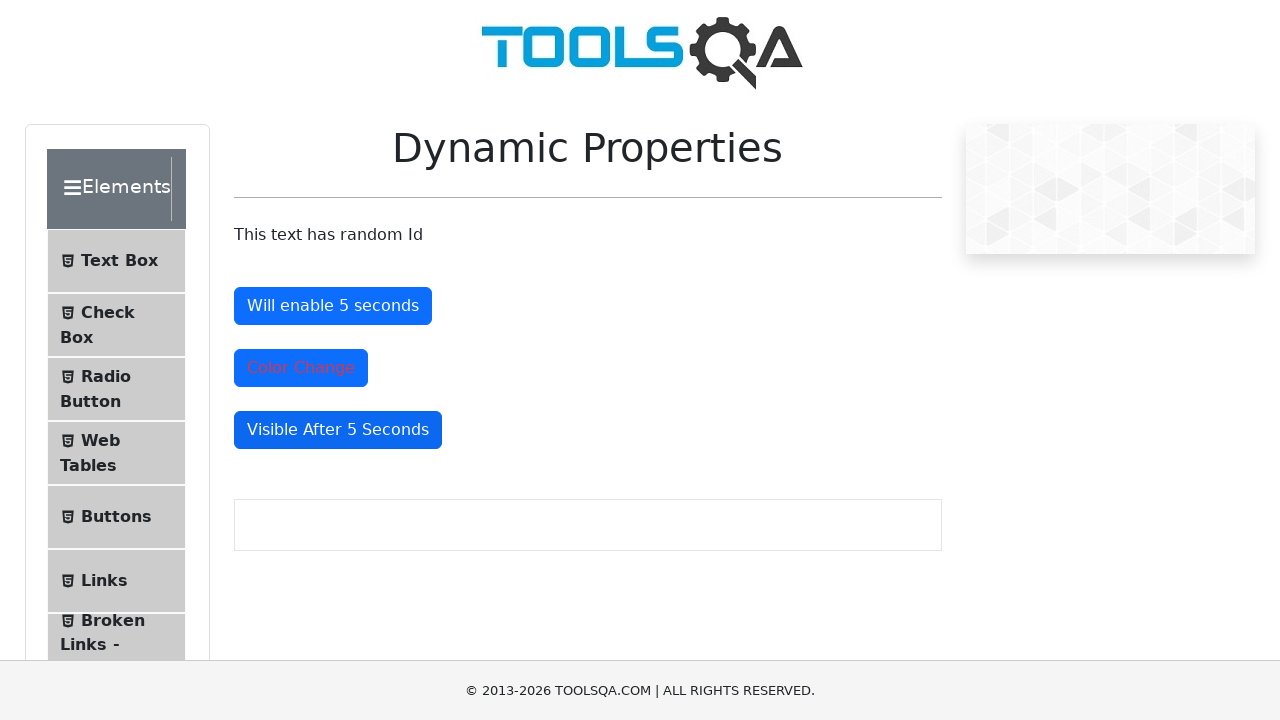

Verified the button is still present after clicking
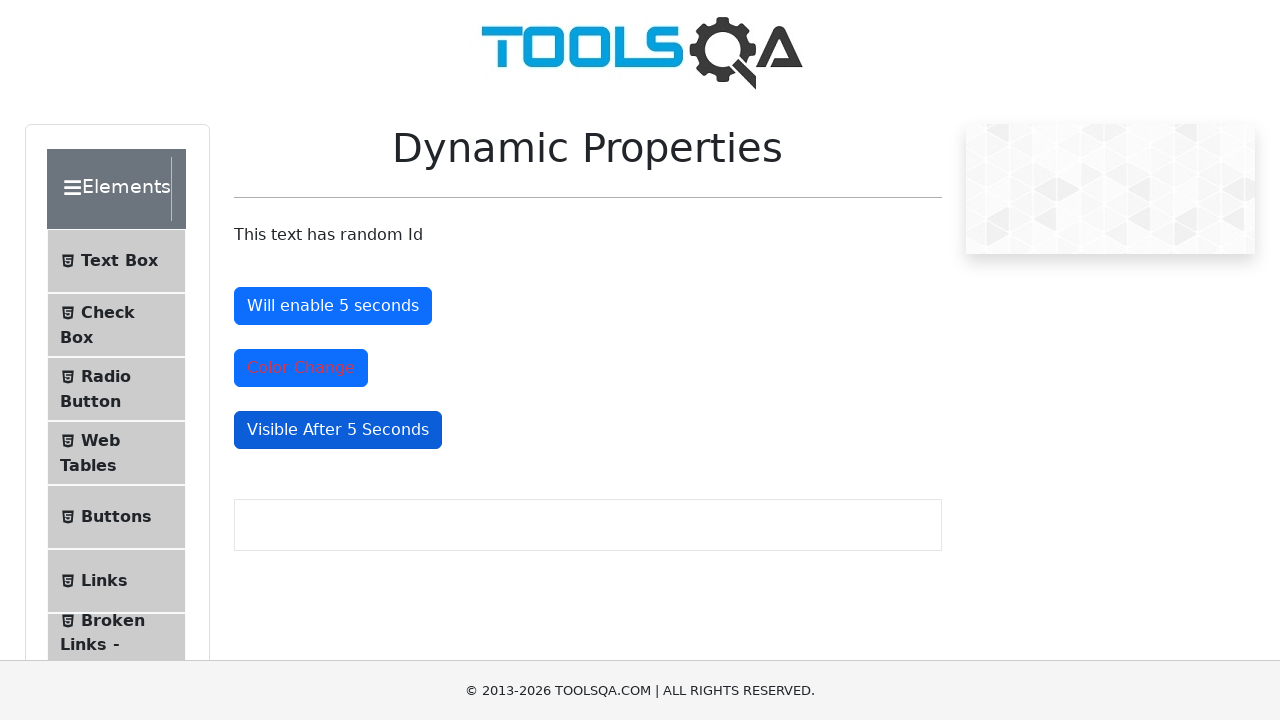

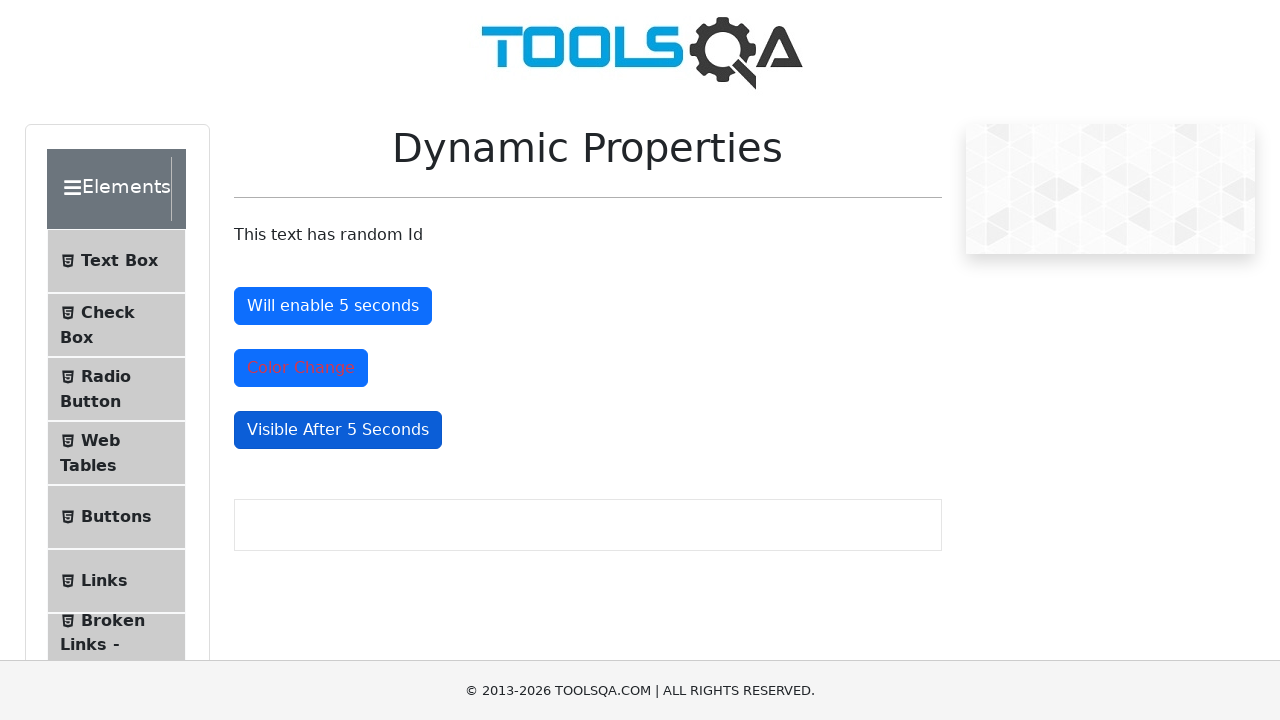